Tests filling a text field on a registration form and verifies the entered value can be retrieved from the input field

Starting URL: https://naveenautomationlabs.com/opencart/index.php?route=account/register

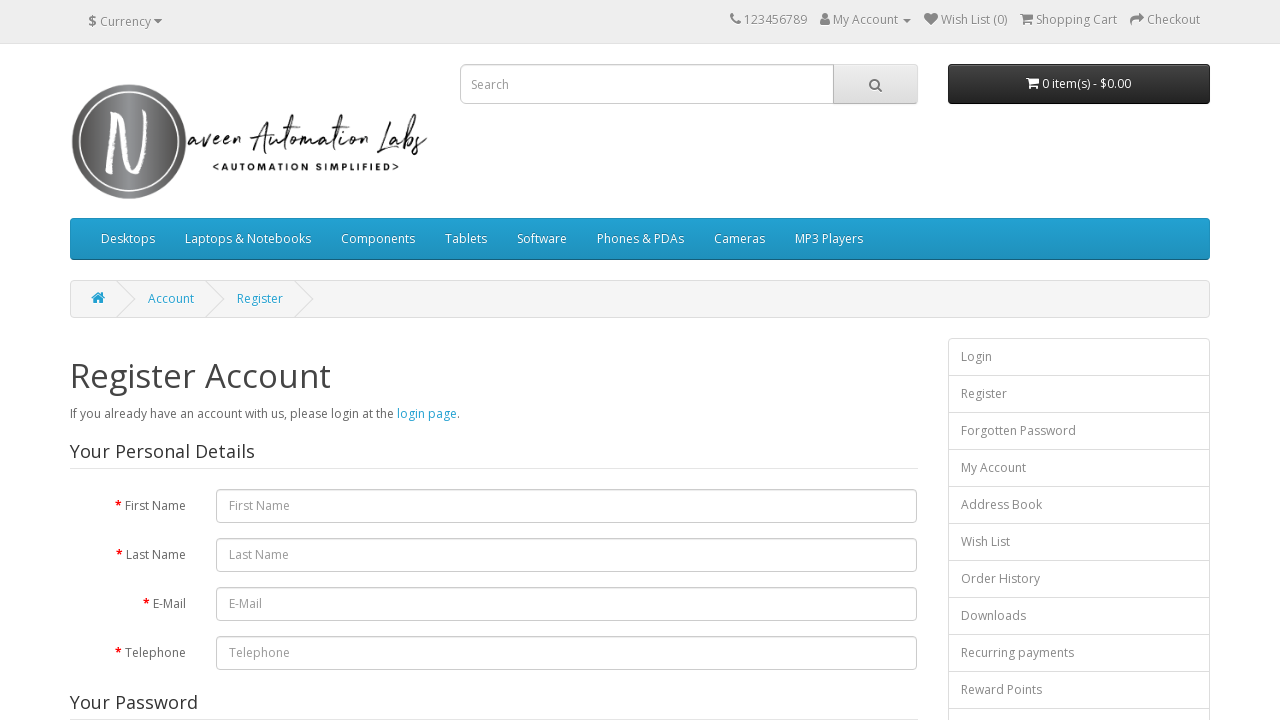

Filled first name field with 'naveenautomationlabs' on #input-firstname
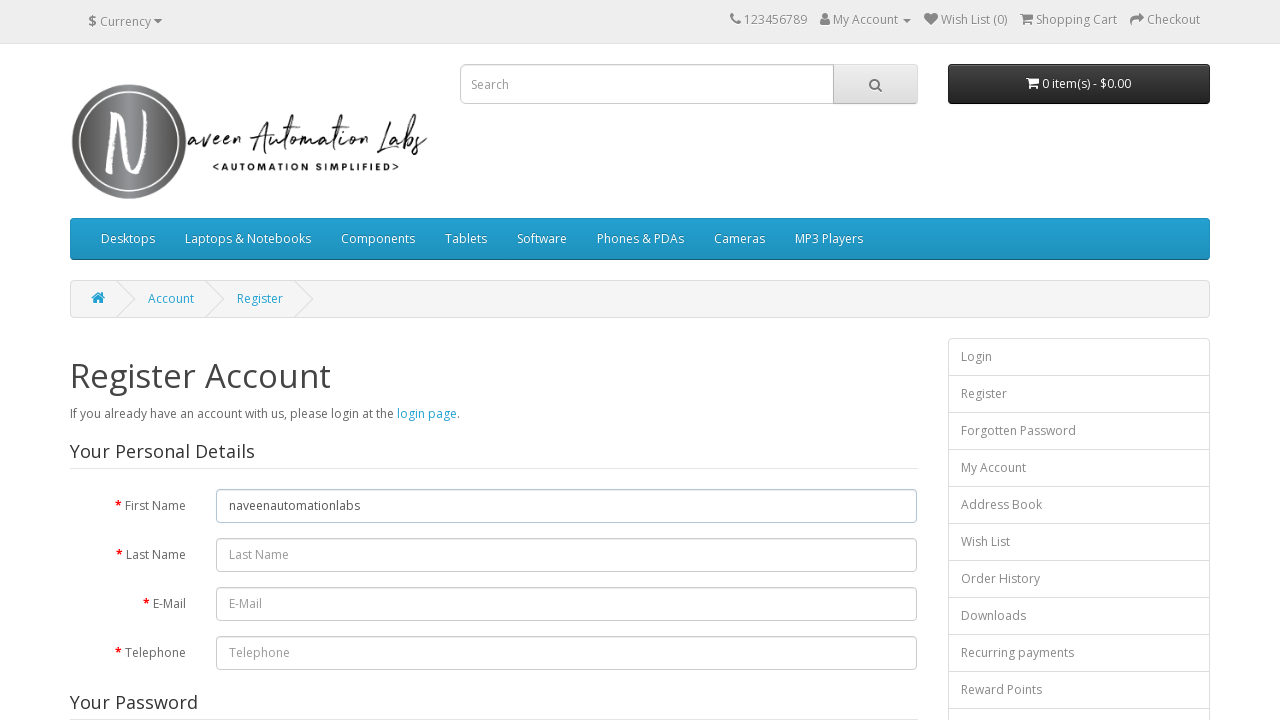

Retrieved first name field value: naveenautomationlabs
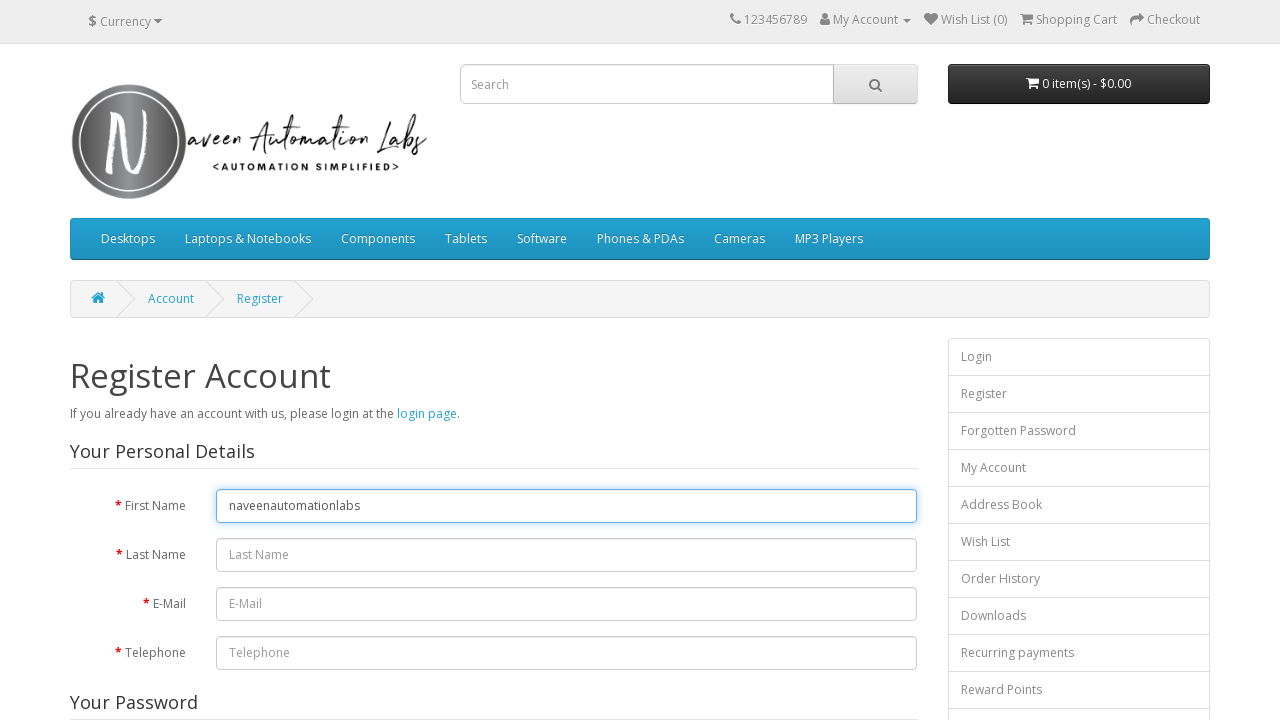

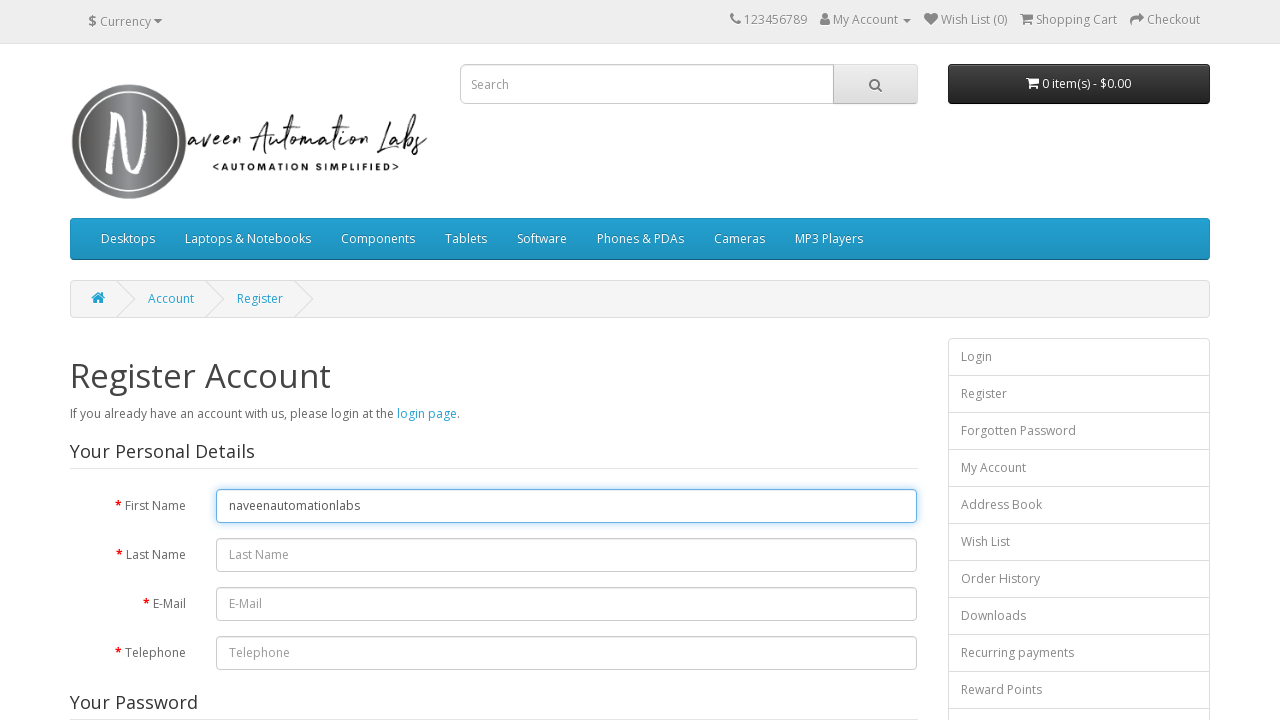